Tests dynamic element loading by clicking a button to add a new element and waiting for it to become visible

Starting URL: https://www.selenium.dev/selenium/web/dynamic.html

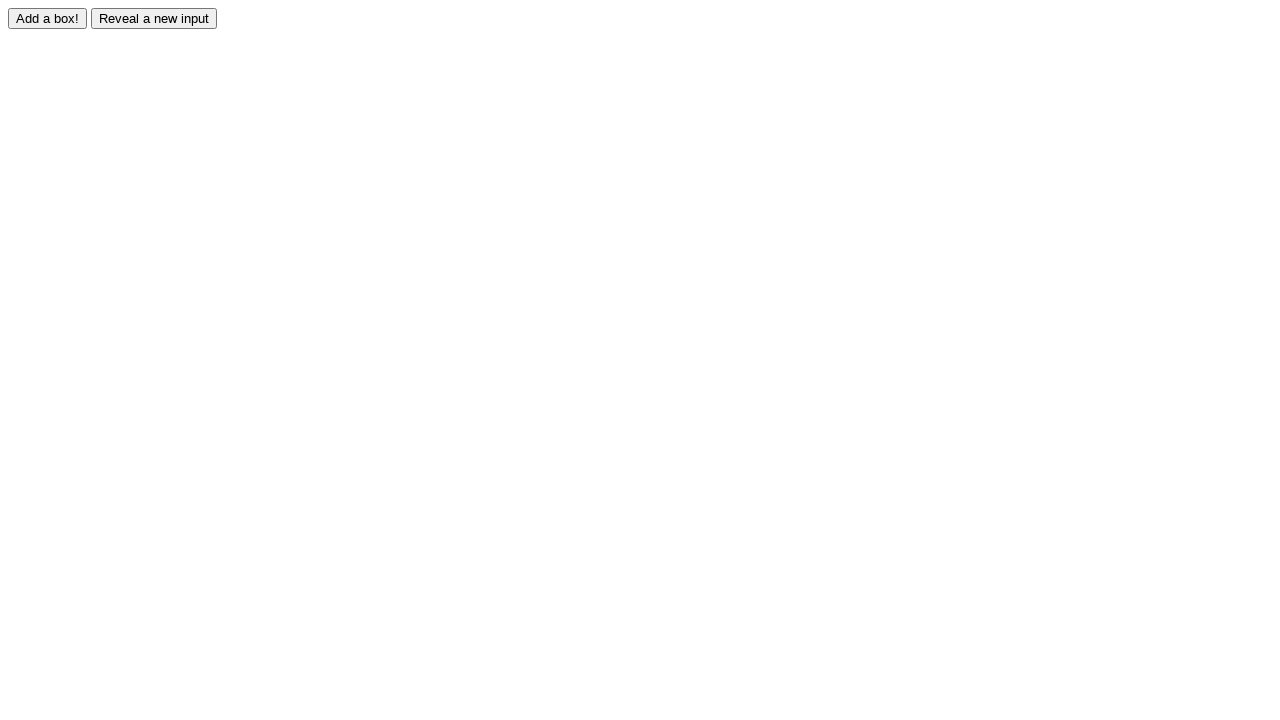

Navigated to dynamic element loading test page
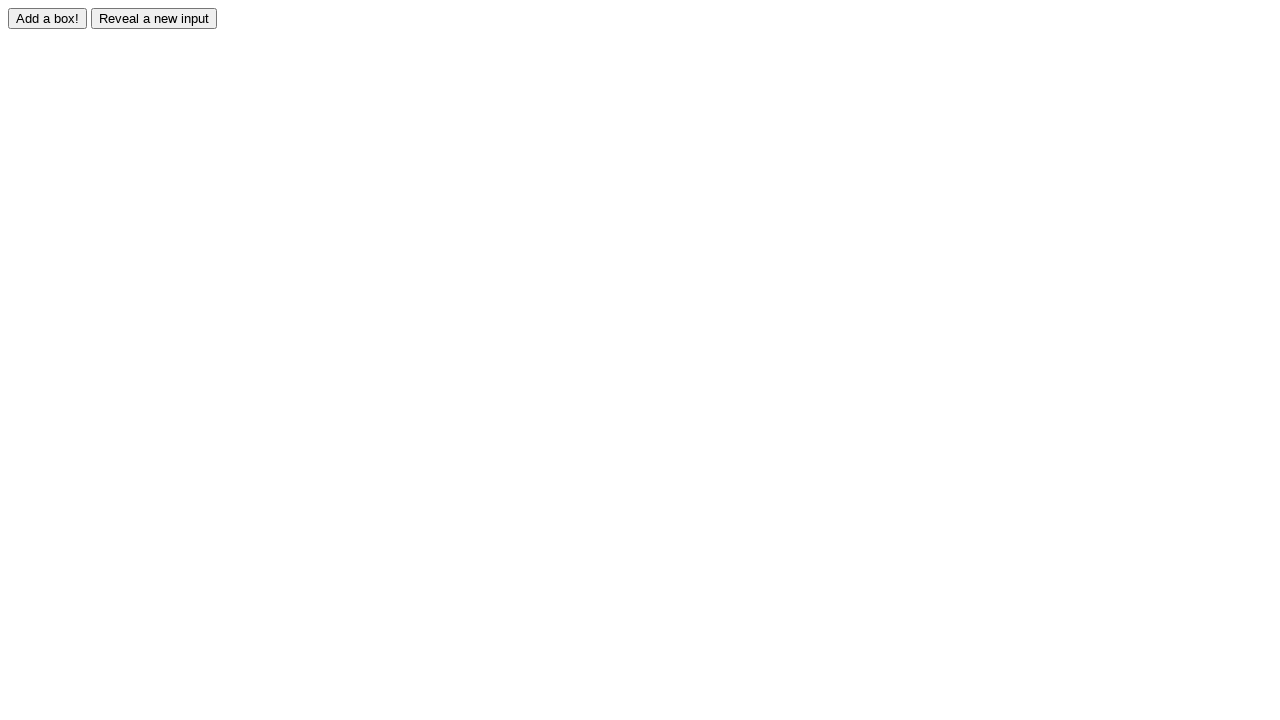

Clicked the 'Add' button to trigger dynamic element creation at (48, 18) on #adder
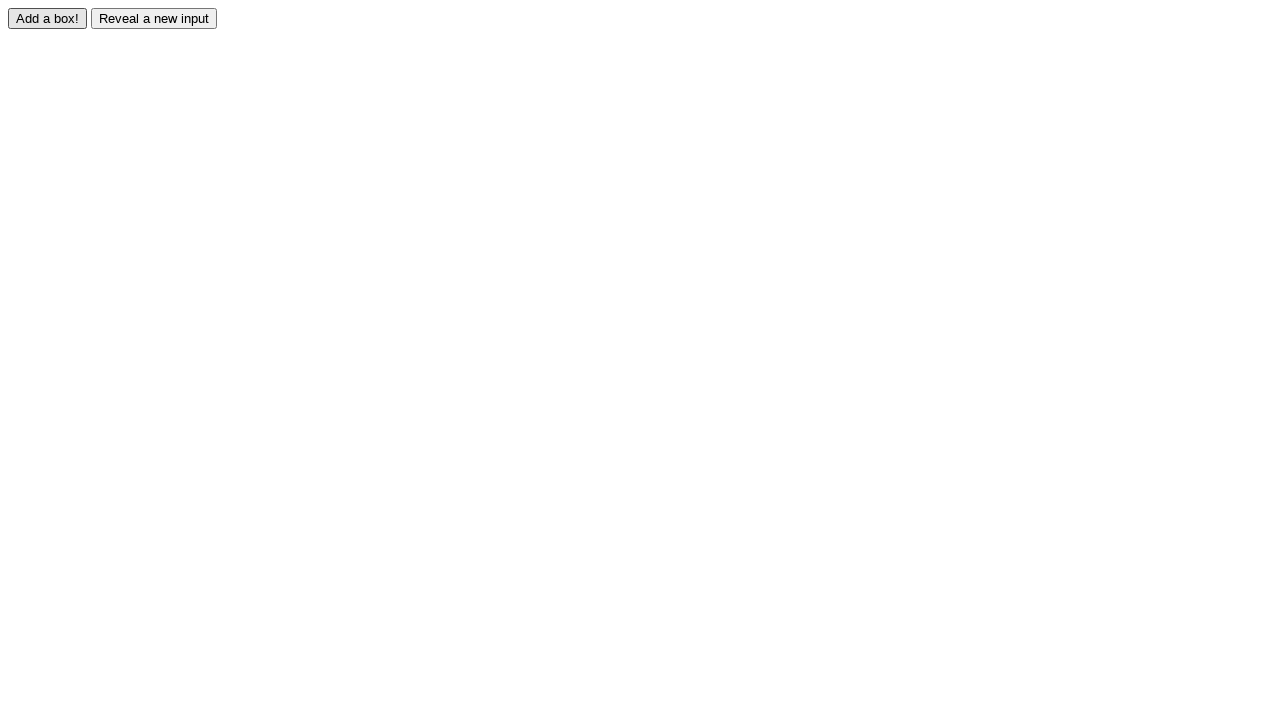

Waited for dynamically added red box (#box0) to become visible
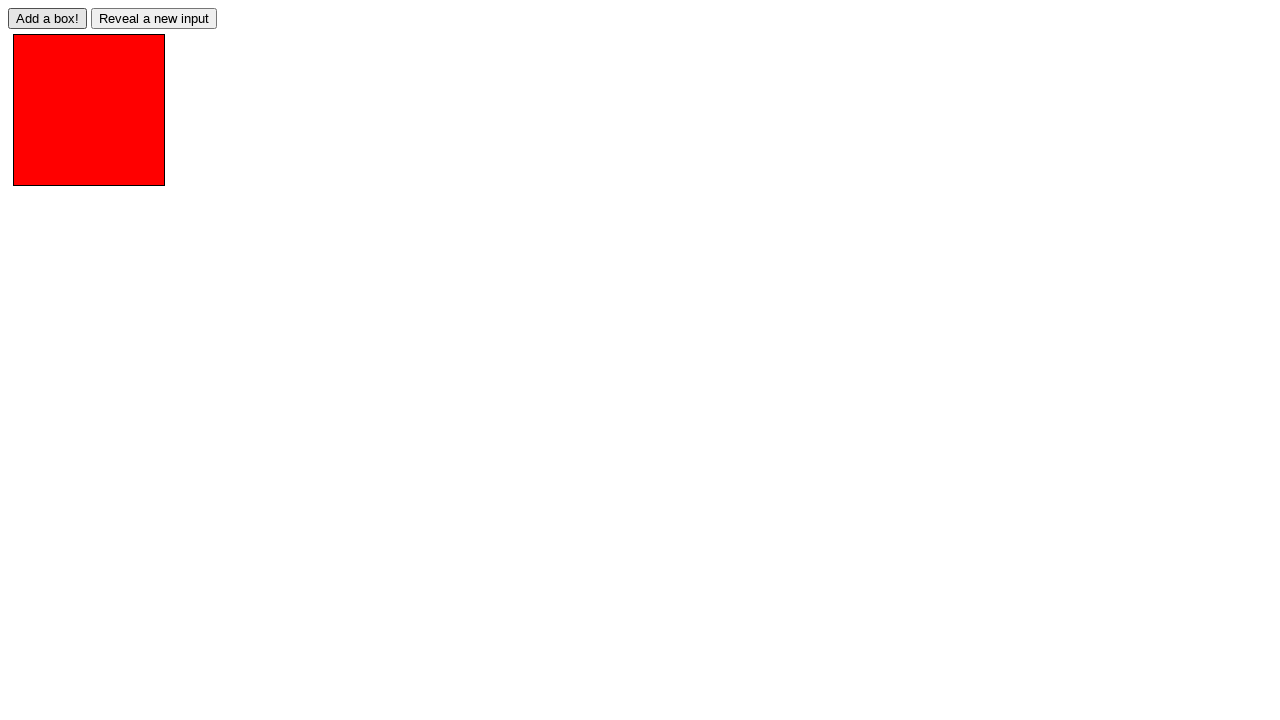

Located the red box element (#box0)
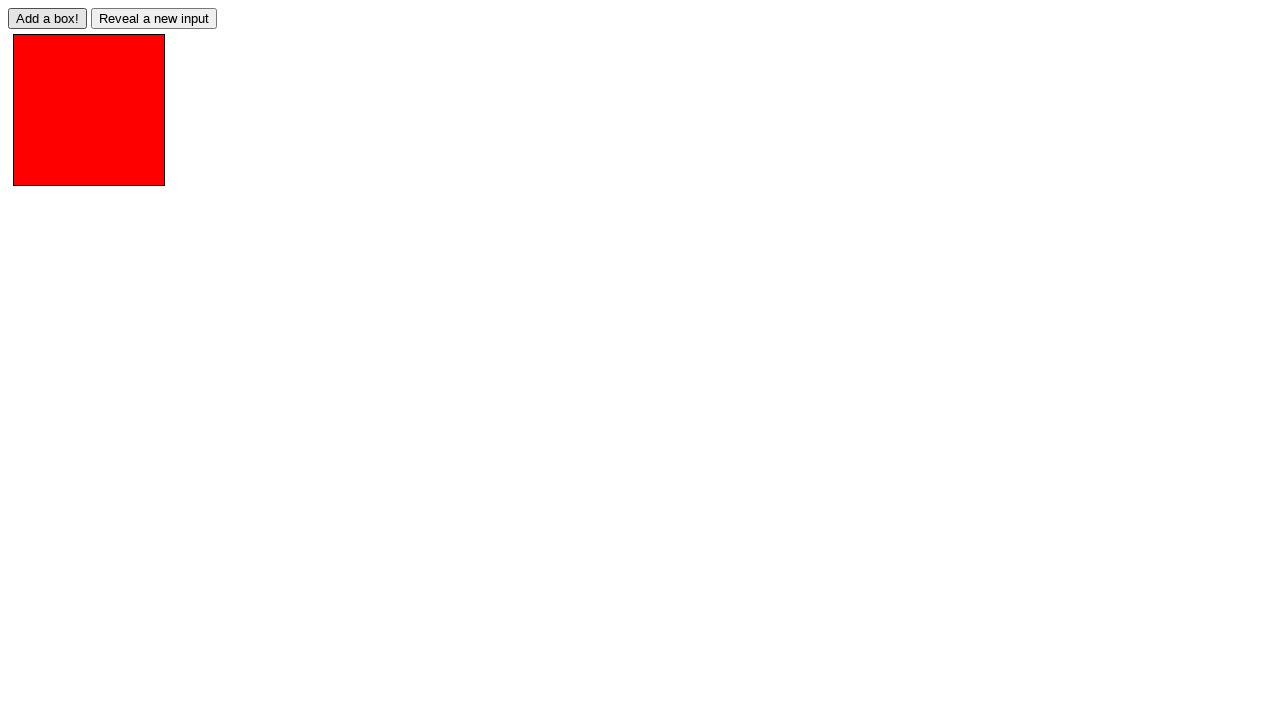

Verified red box is visible
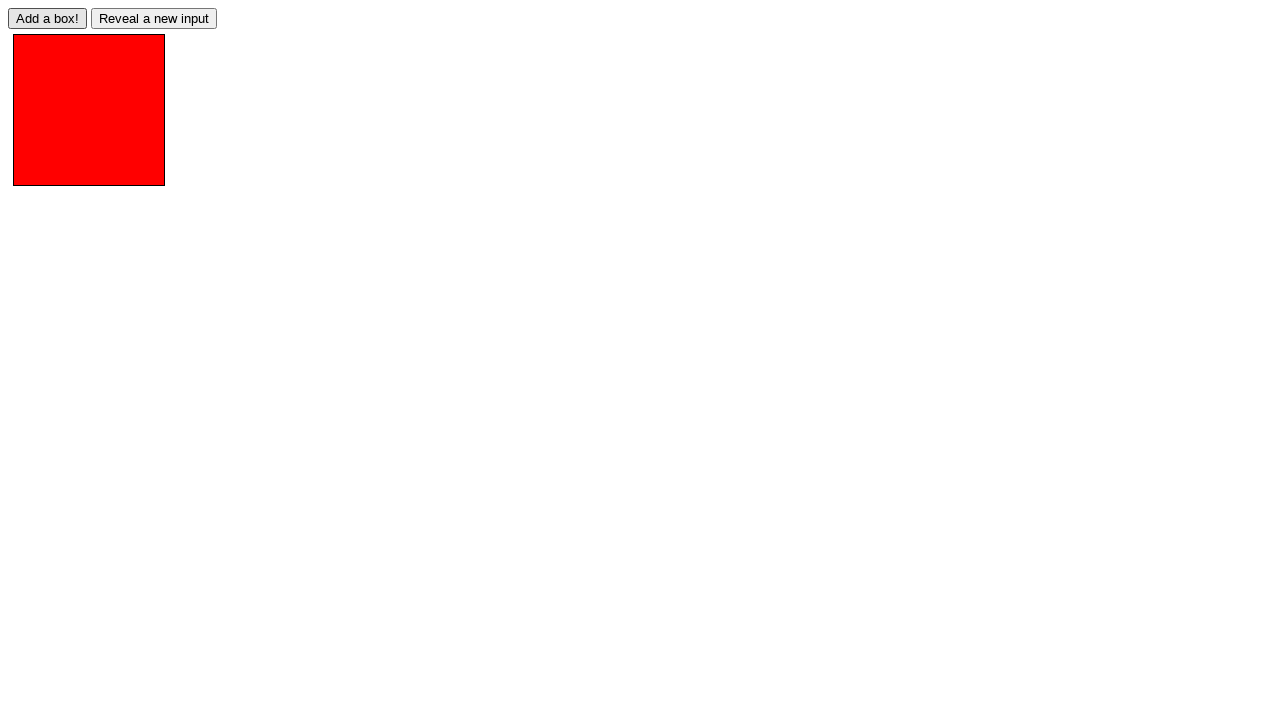

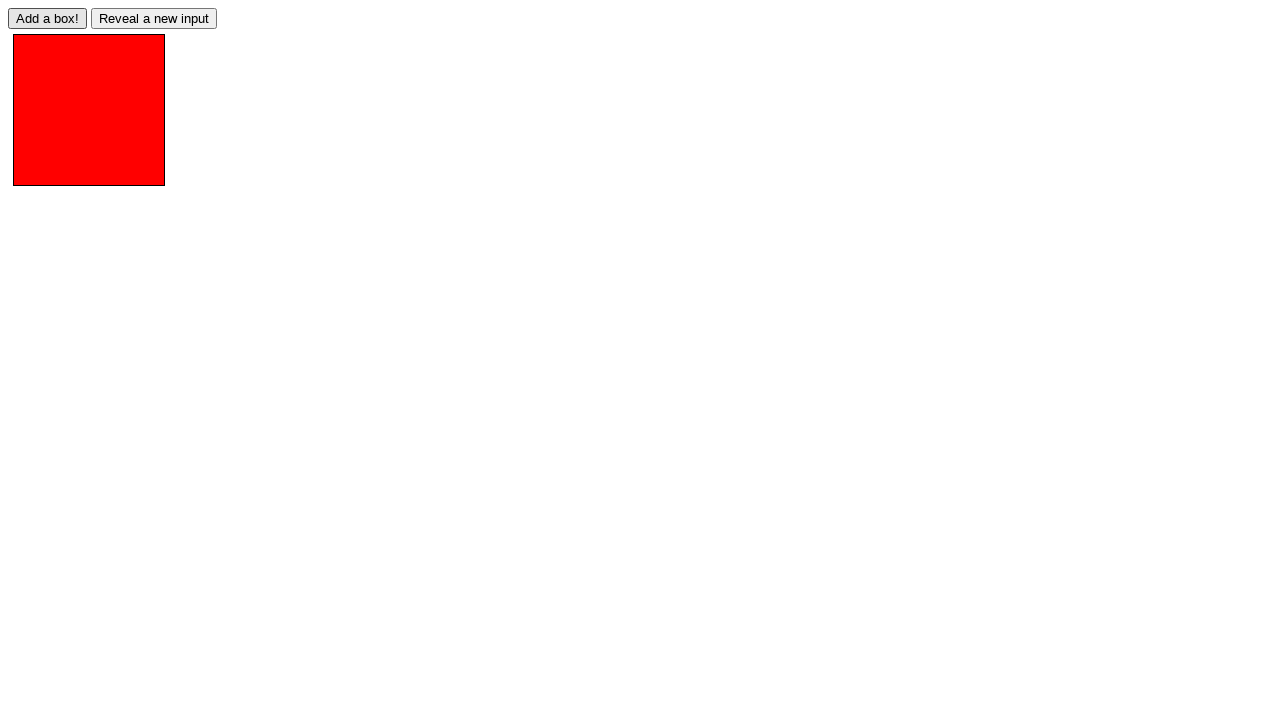